Tests the Elements text box form by filling in name, email, and address fields and submitting

Starting URL: https://demoqa.com/

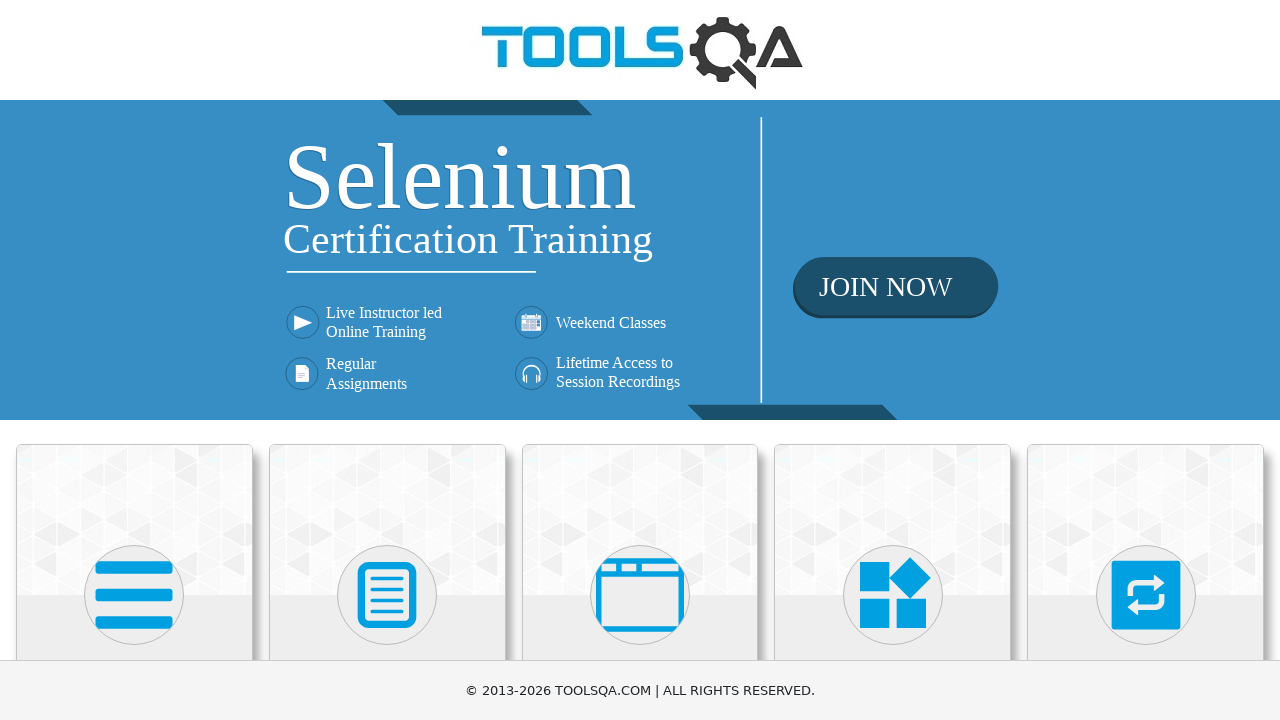

Clicked on Elements card at (134, 360) on xpath=//h5[text()='Elements']
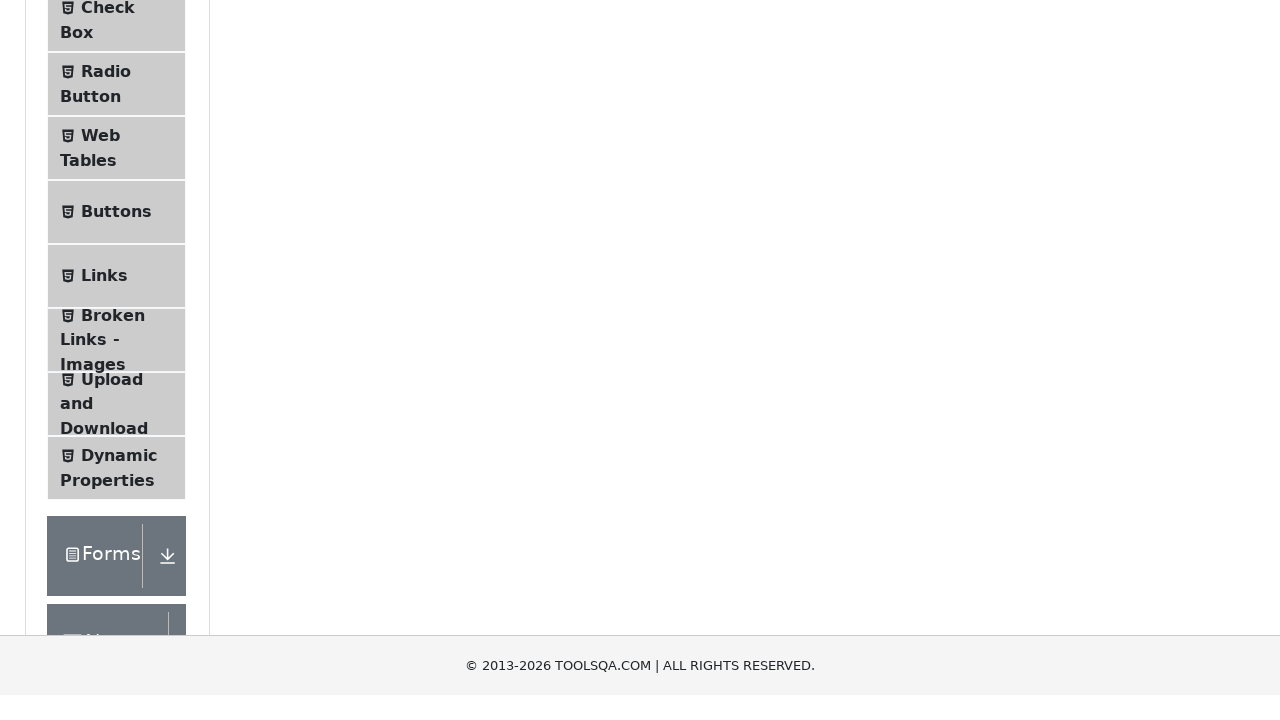

Clicked on Text Box menu item at (116, 261) on #item-0
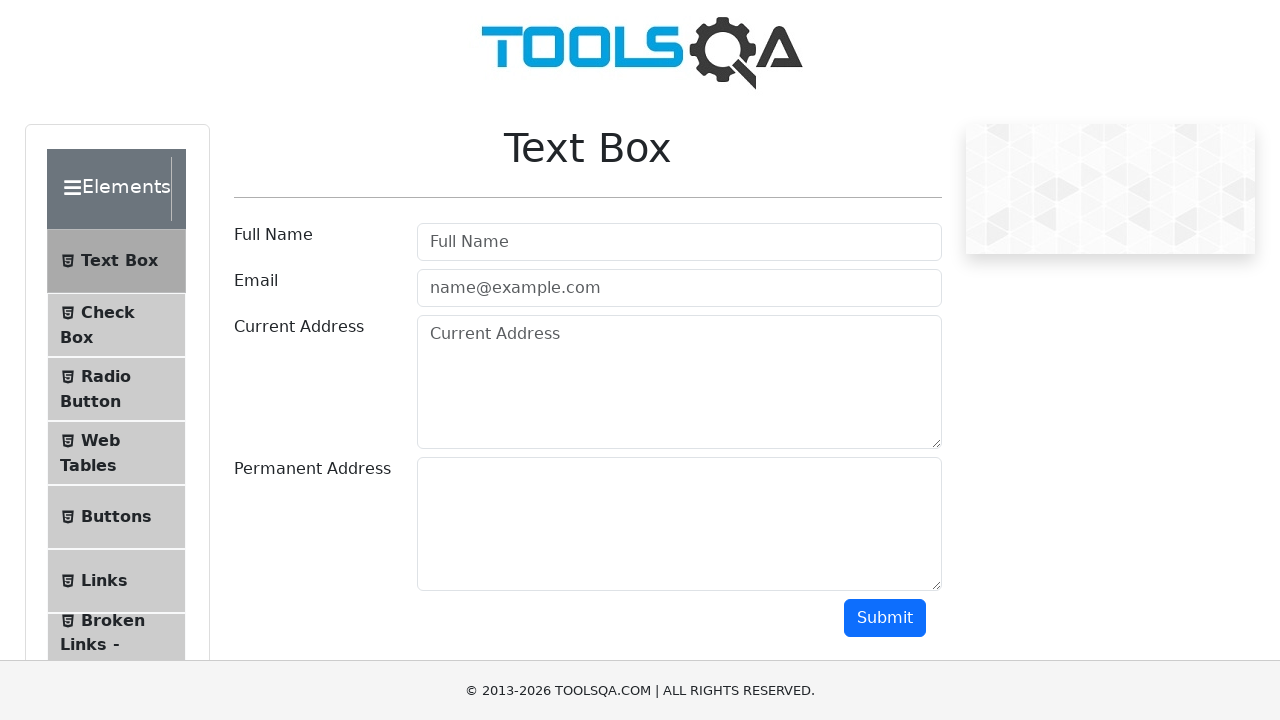

Filled in name field with 'Maksim' on #userName
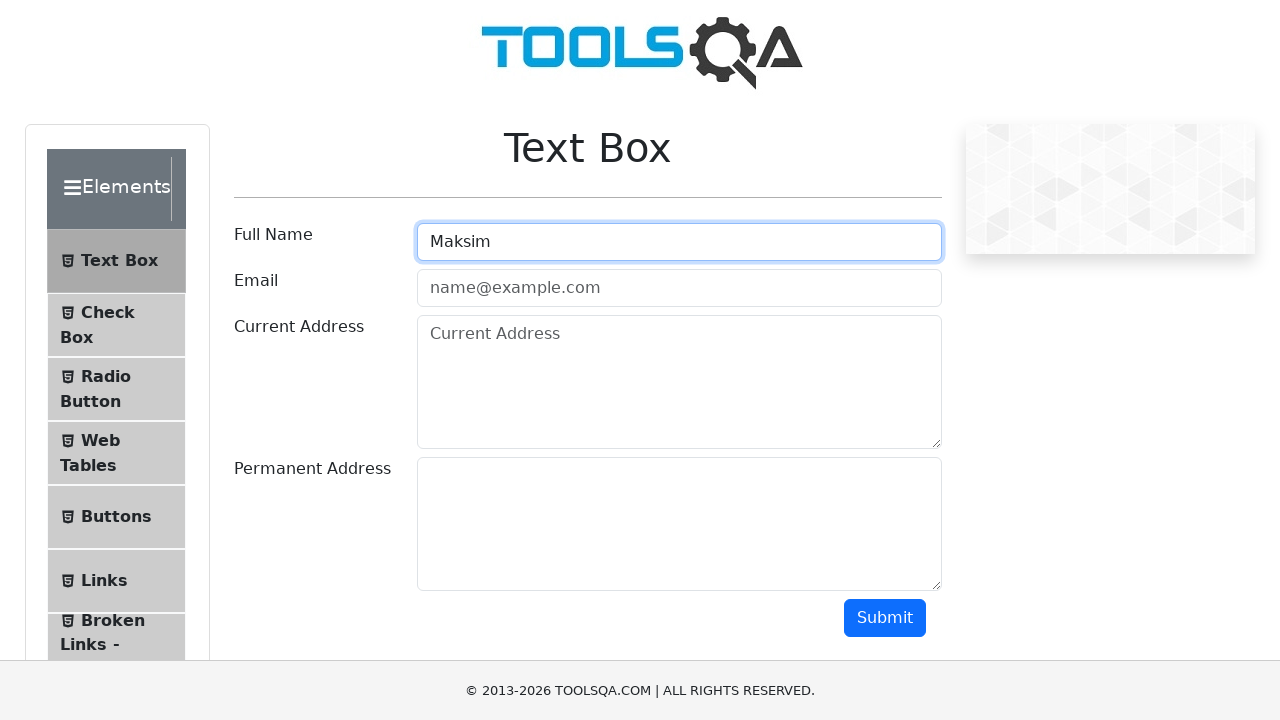

Filled in email field with 'test@test.com' on #userEmail
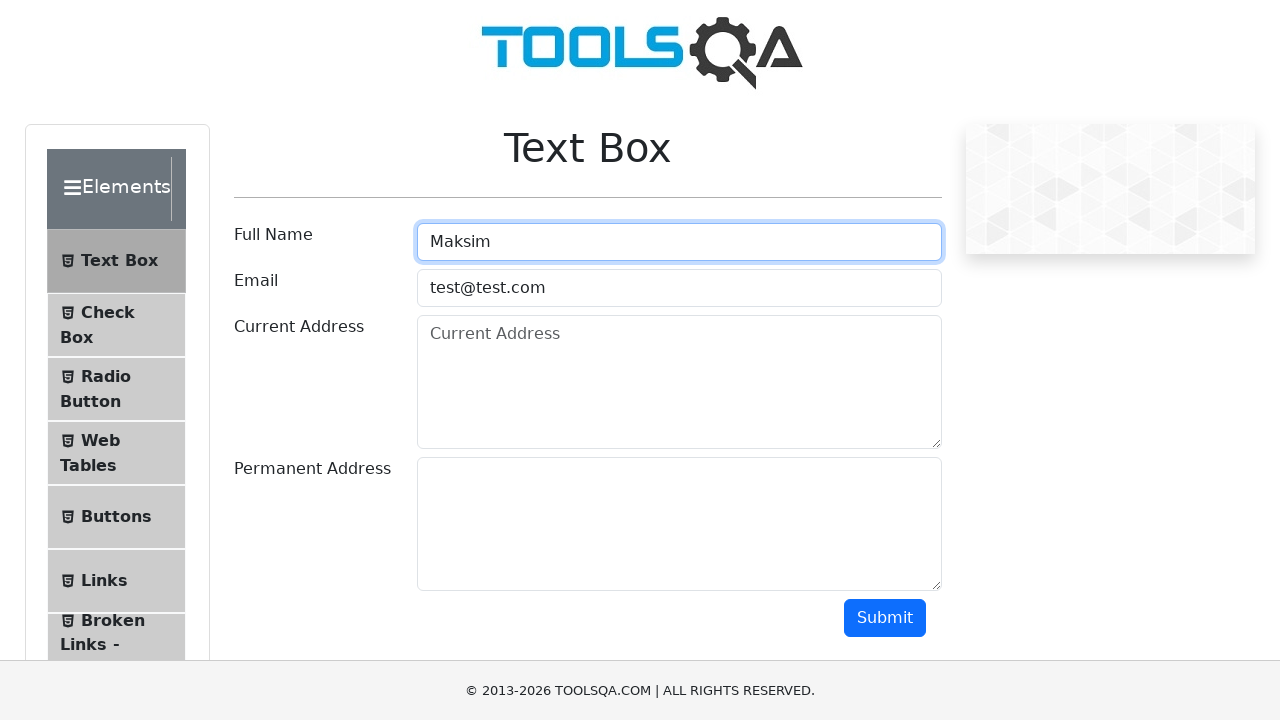

Filled in address field with 'Sankt-Peterburg' on #currentAddress
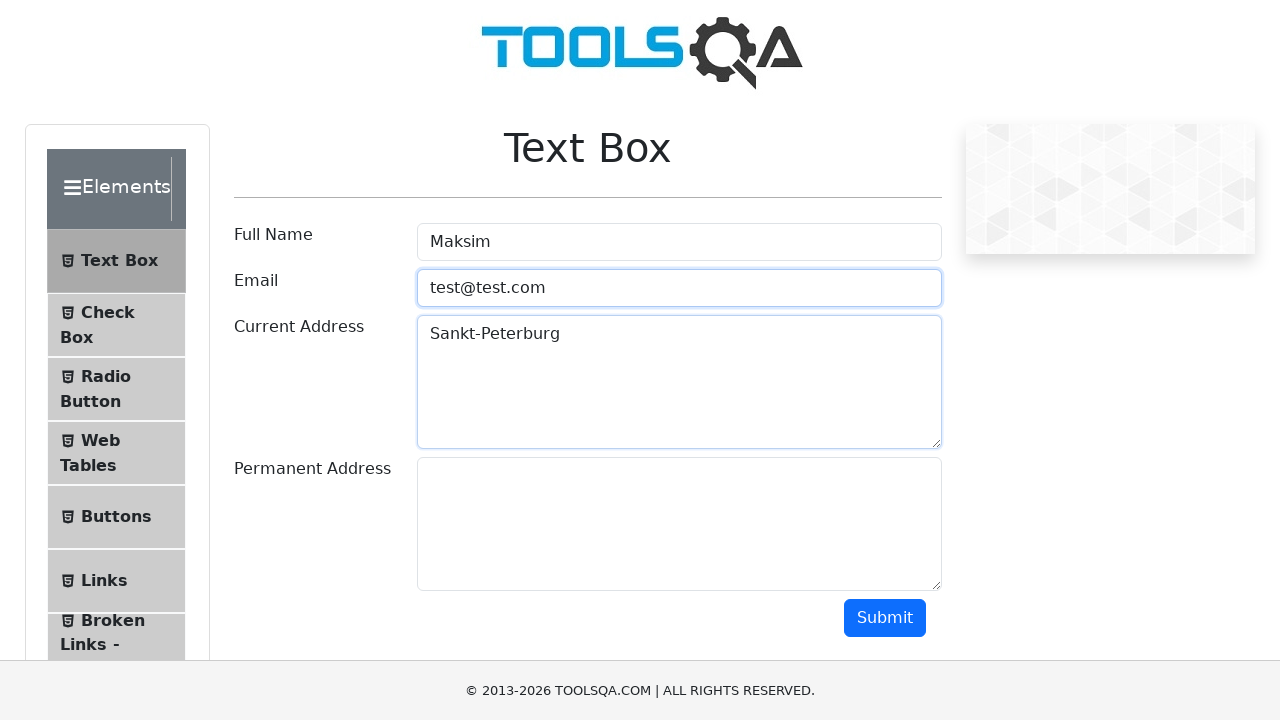

Clicked submit button to submit the form at (885, 618) on #submit
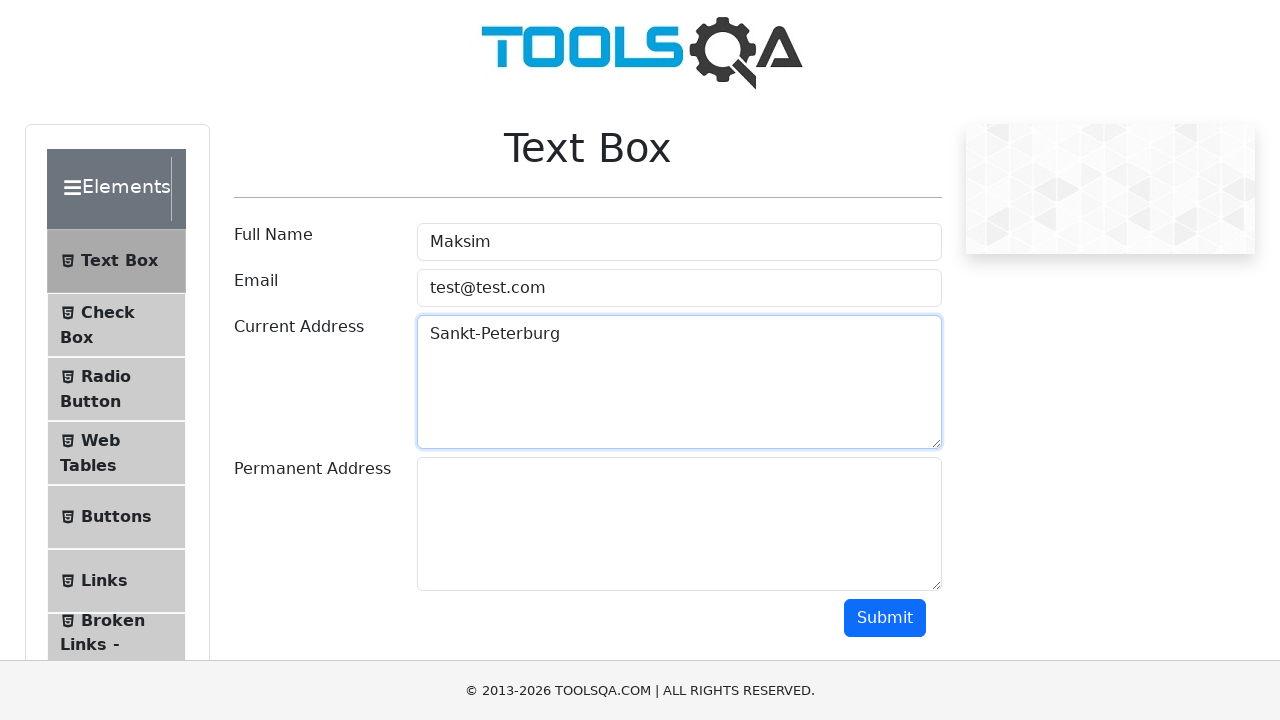

Form results loaded successfully
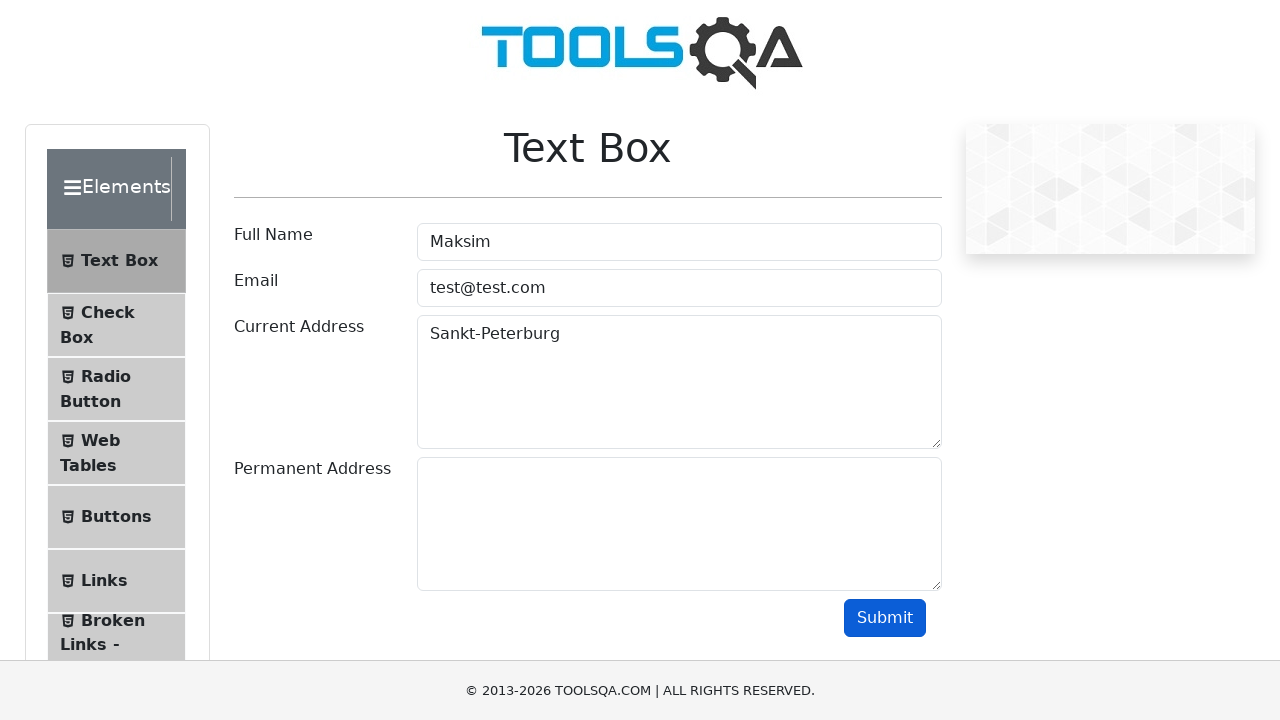

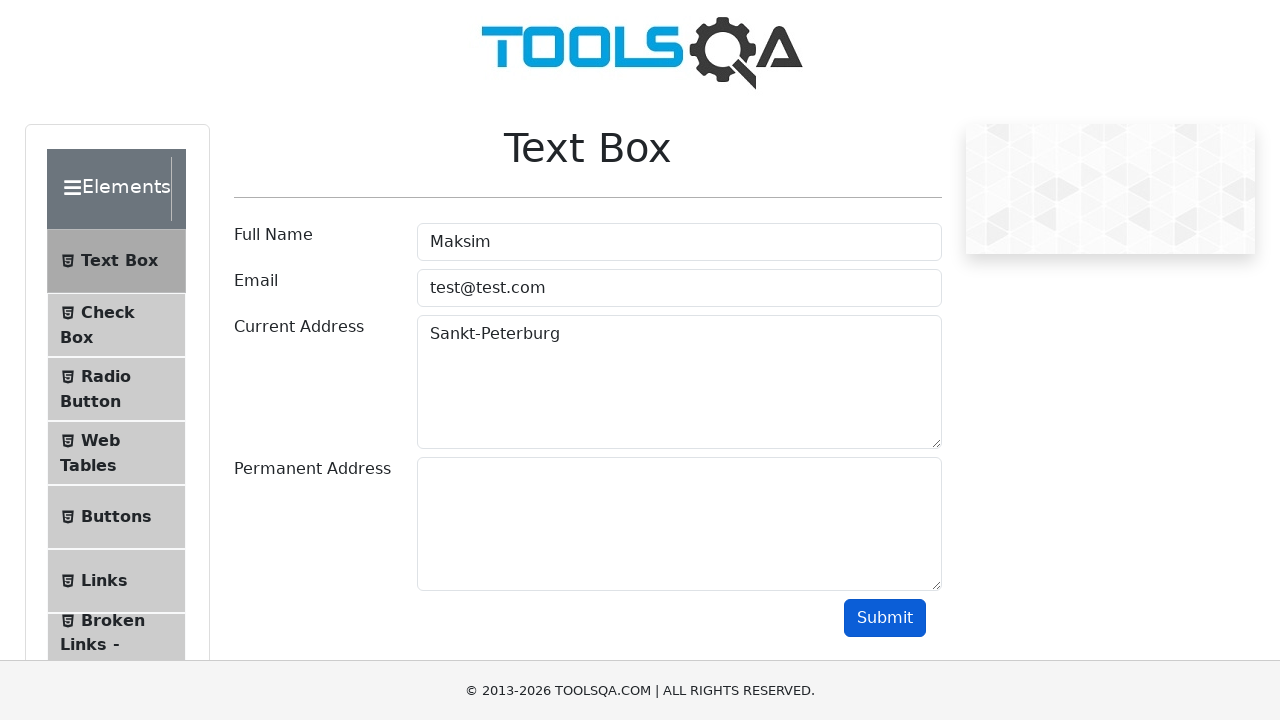